Tests drag and drop functionality on jQuery UI demo page by dragging an element into a droppable area within an iframe

Starting URL: https://jqueryui.com/droppable

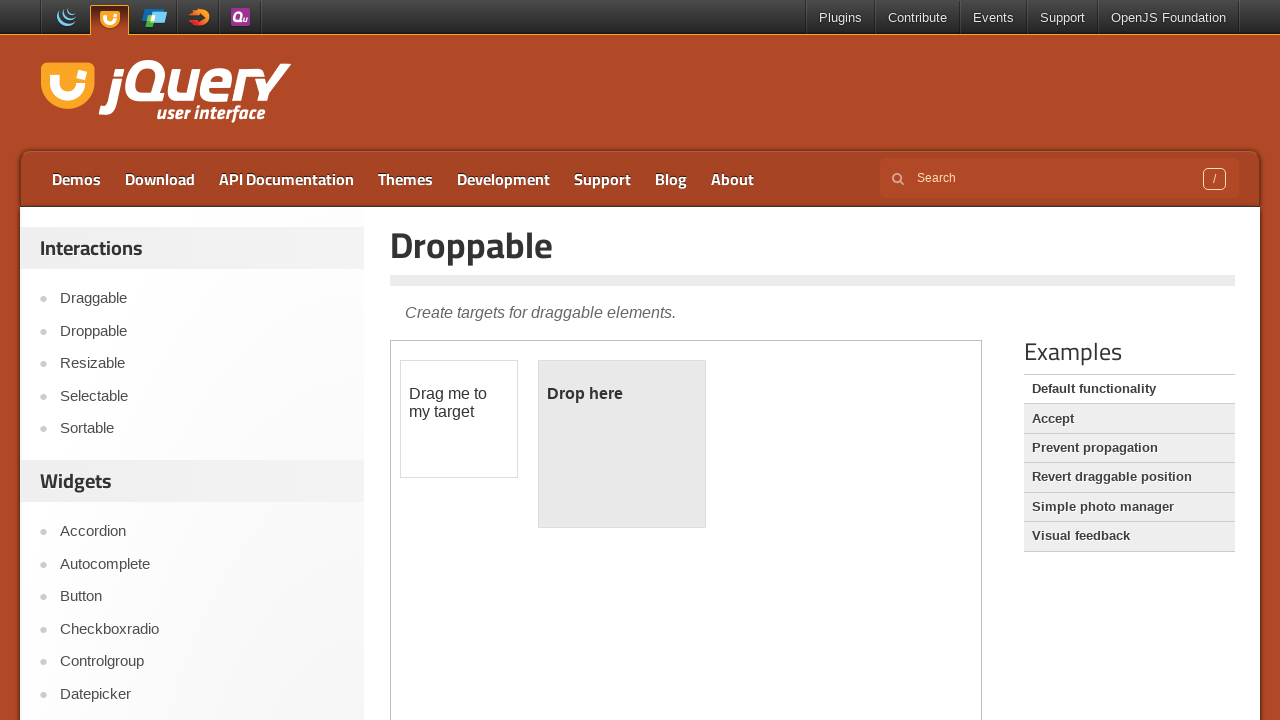

Located the first iframe containing the drag and drop demo
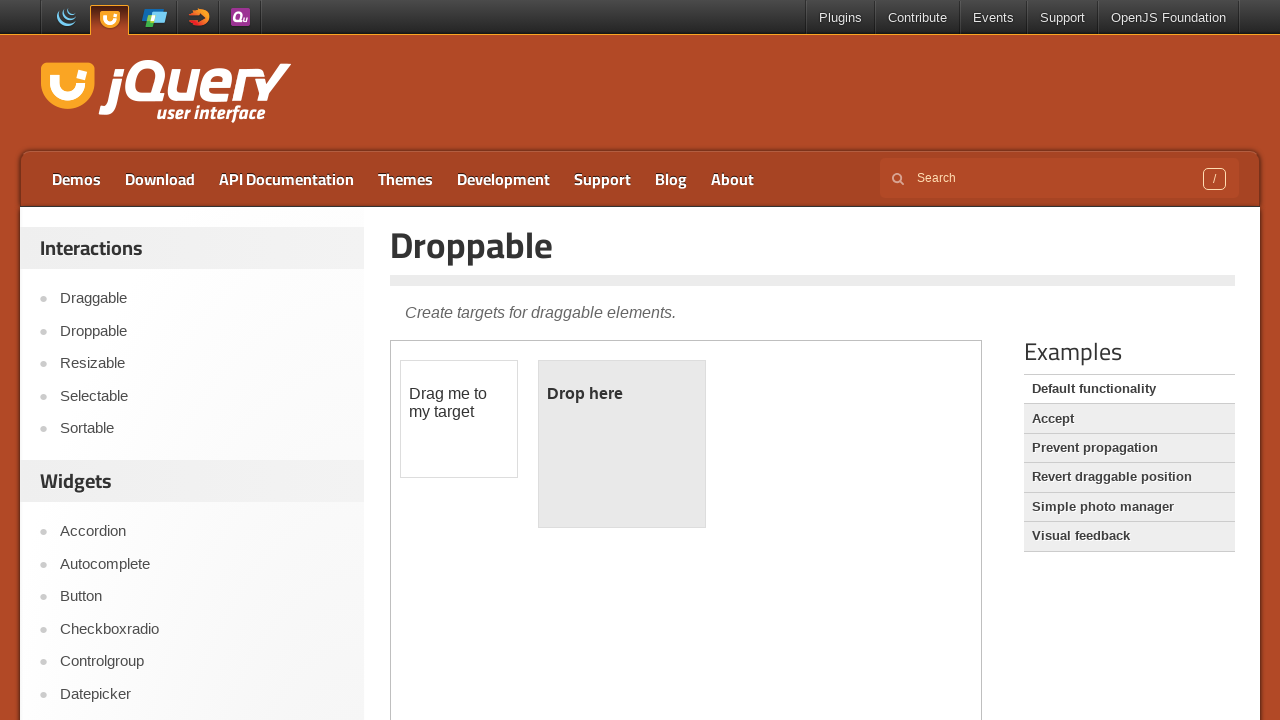

Located the draggable element with id 'draggable'
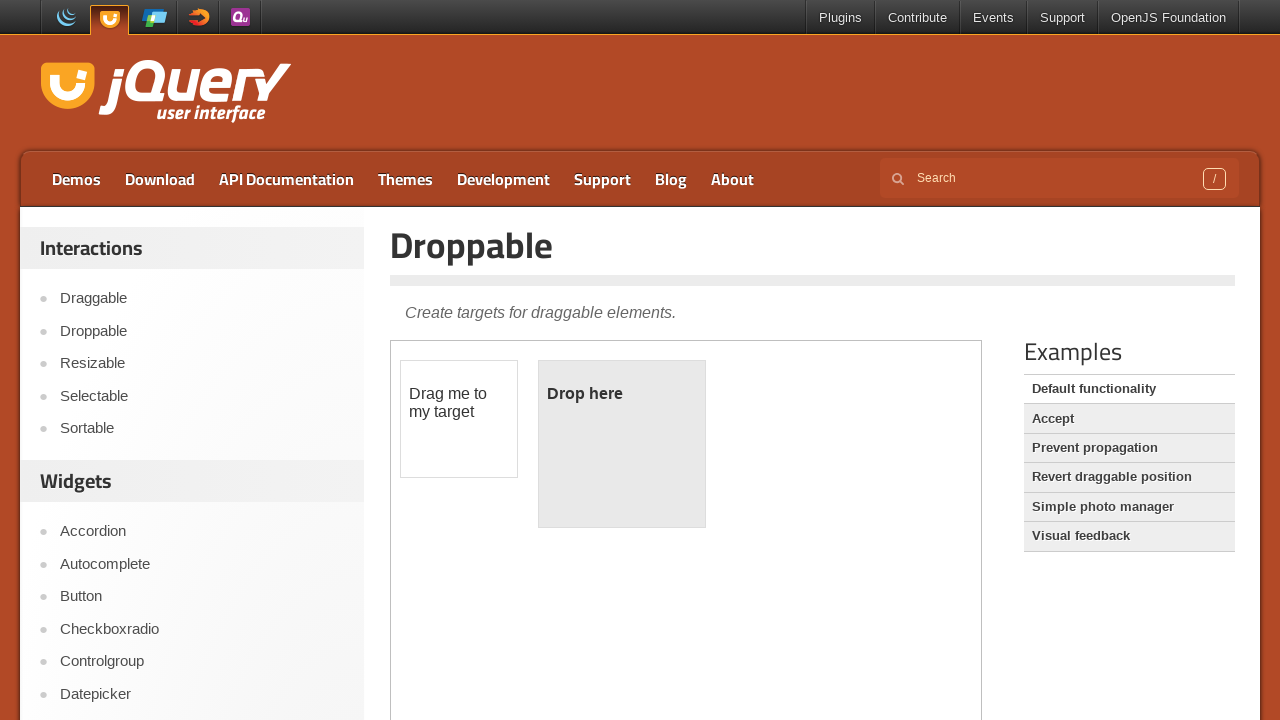

Located the droppable element with id 'droppable'
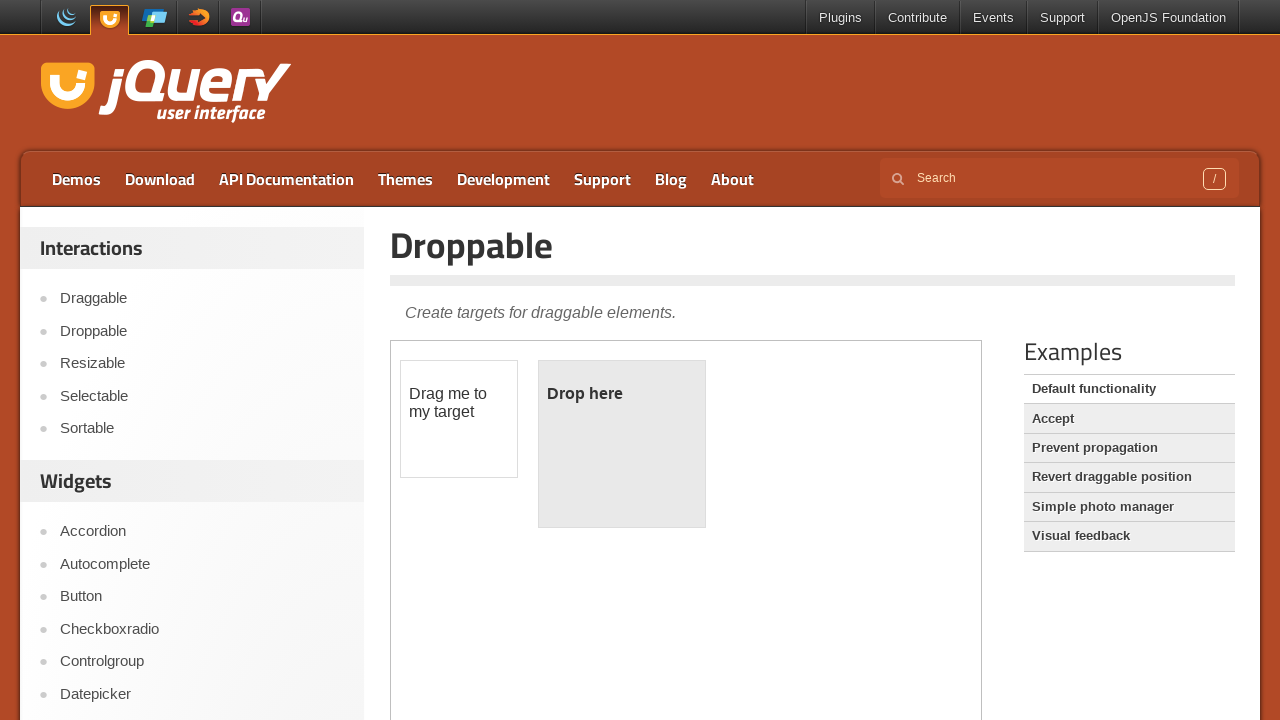

Dragged the draggable element into the droppable area at (622, 444)
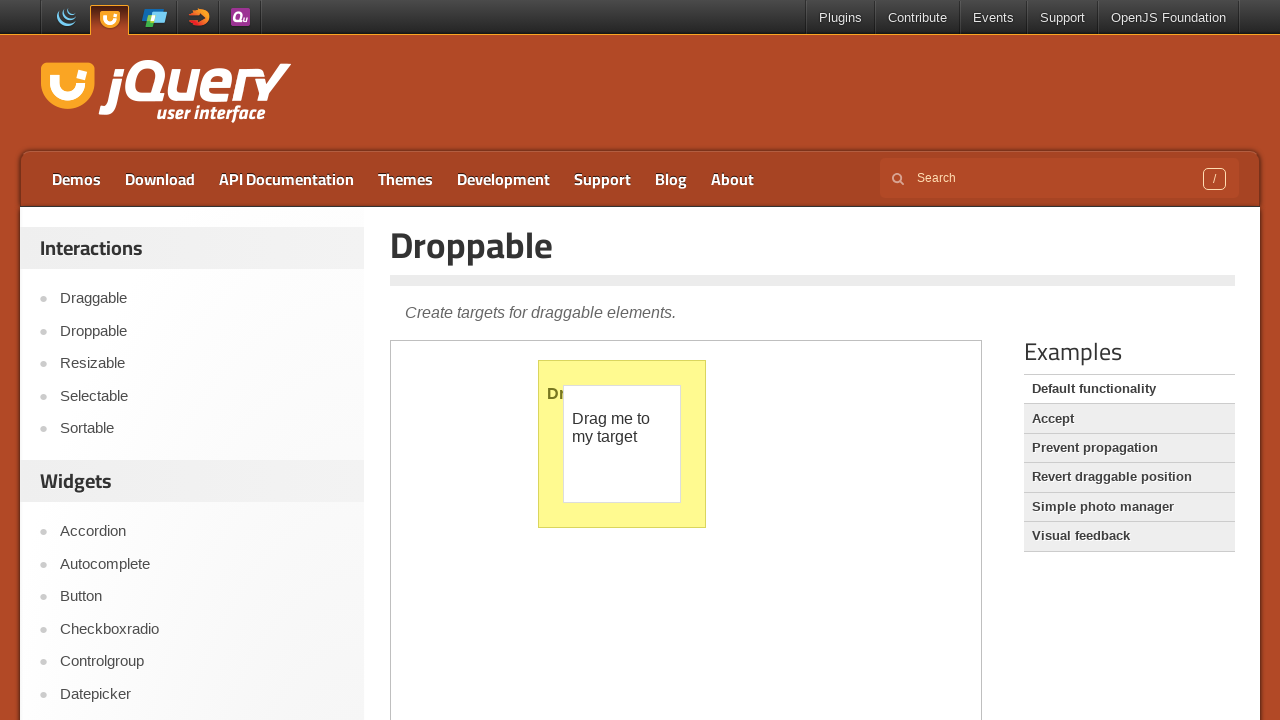

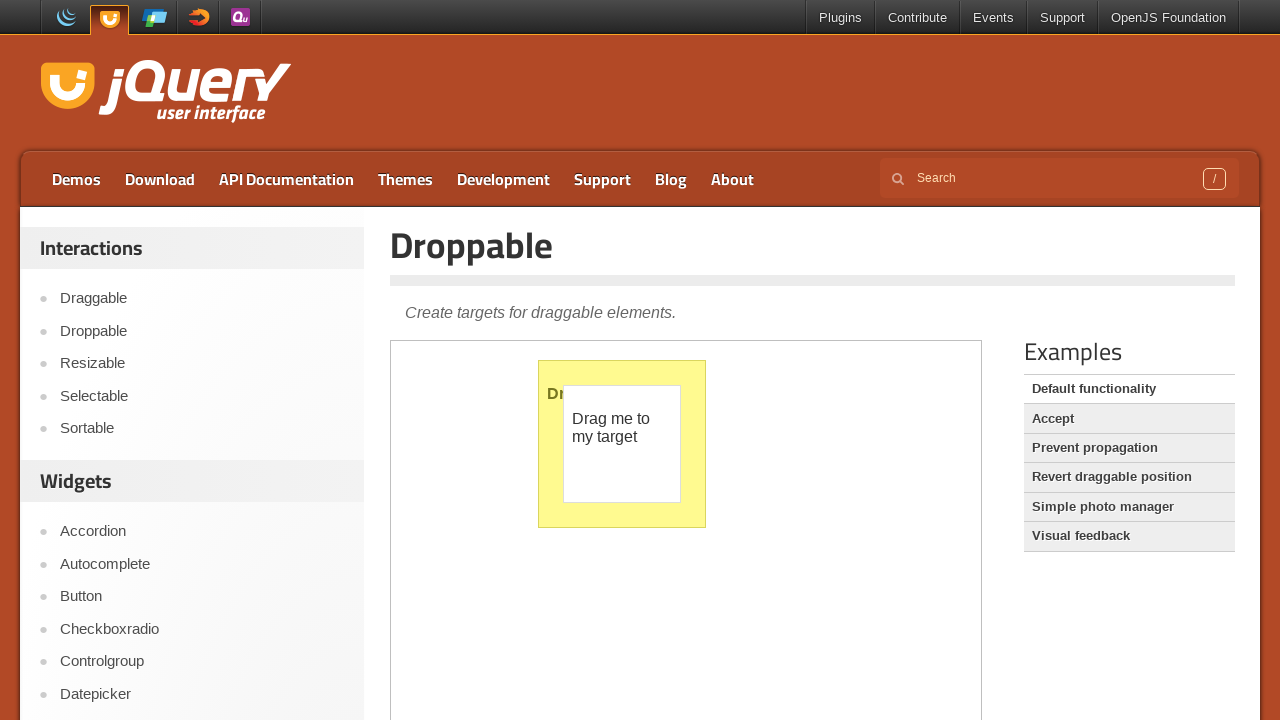